Tests frame handling by navigating to a frames page, clicking on "Nested Frames" link, switching to the bottom frame, and verifying the frame content is accessible.

Starting URL: https://the-internet.herokuapp.com/frames

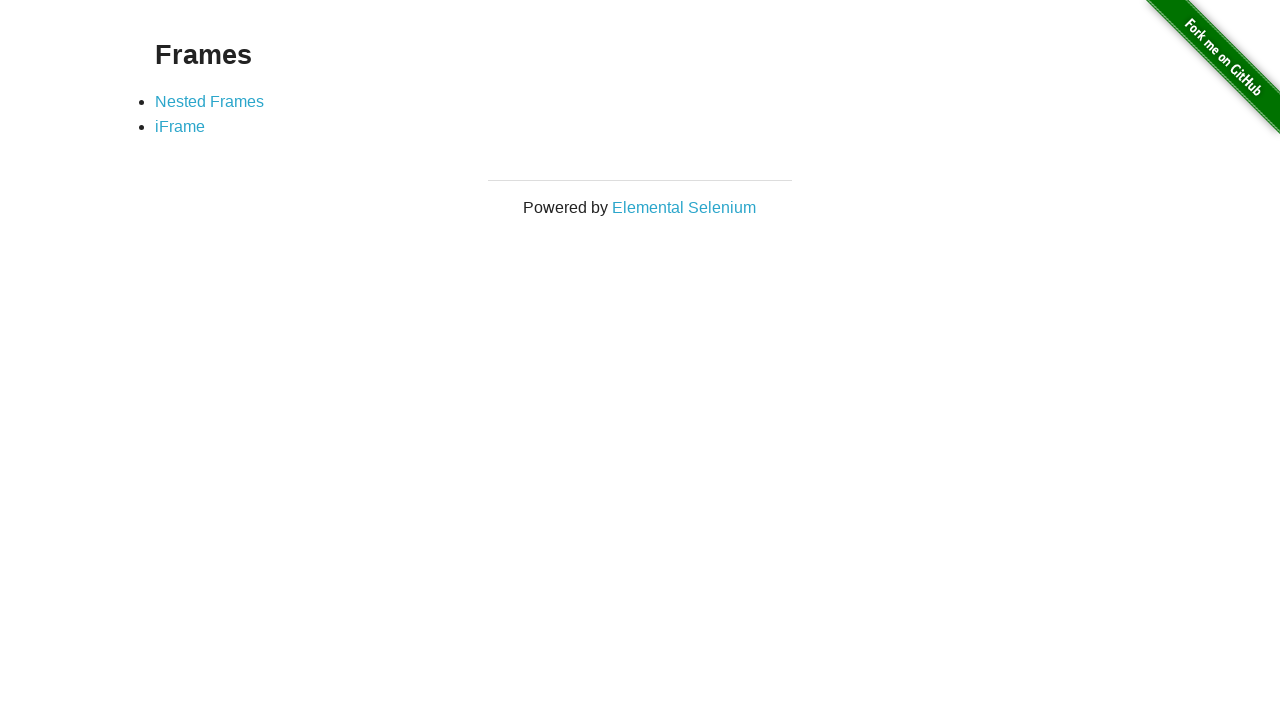

Clicked on 'Nested Frames' link at (210, 101) on text=Nested Frames
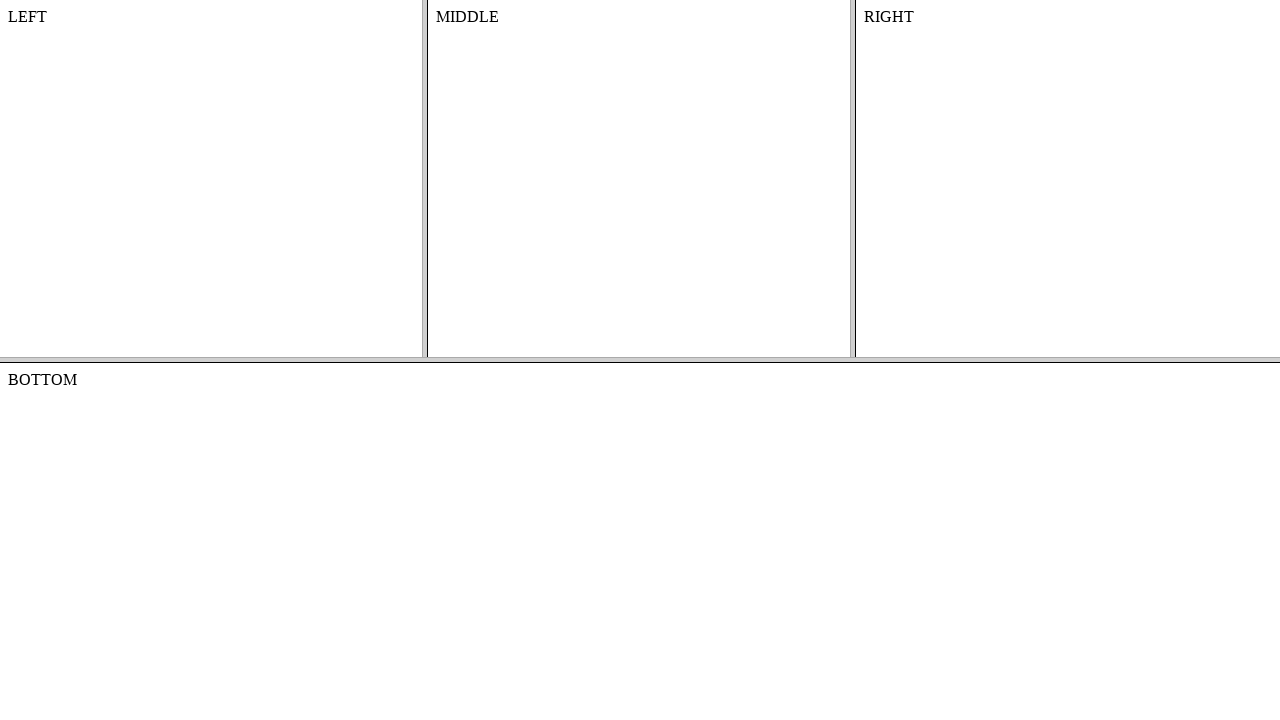

Waited for nested frames page to load (domcontentloaded)
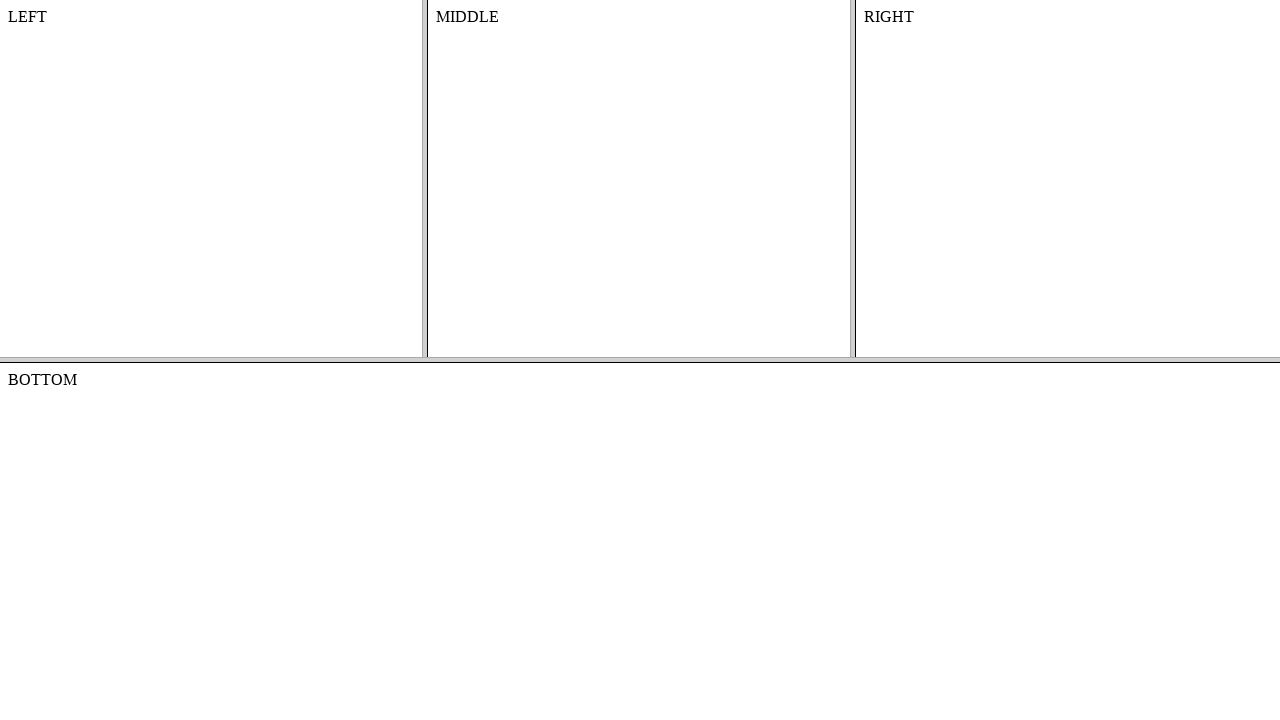

Located bottom frame element
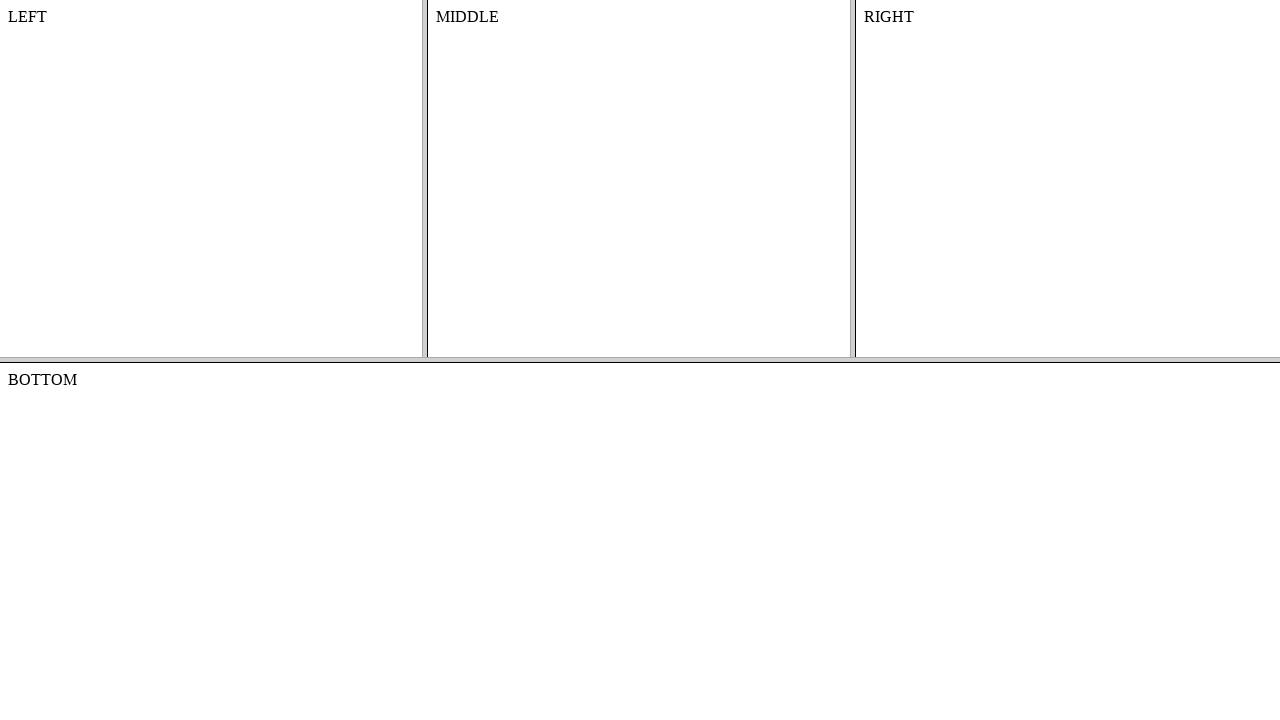

Waited for bottom frame body to be visible
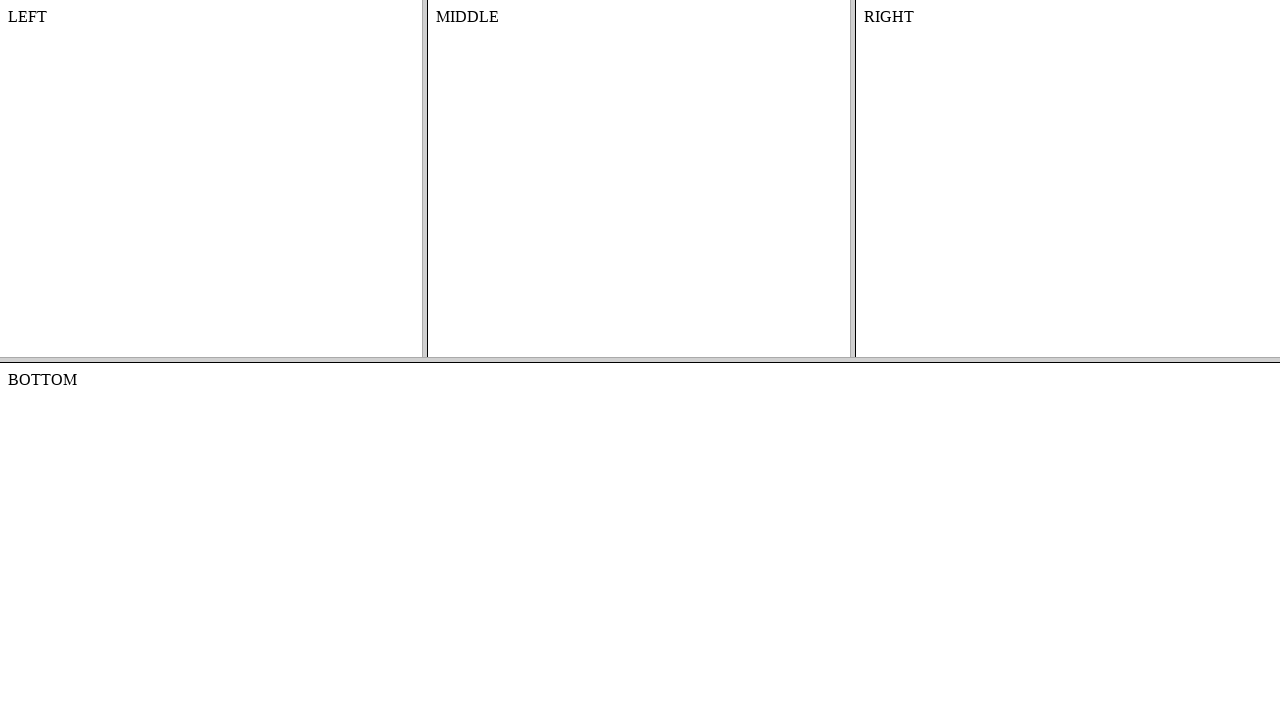

Retrieved text content from bottom frame
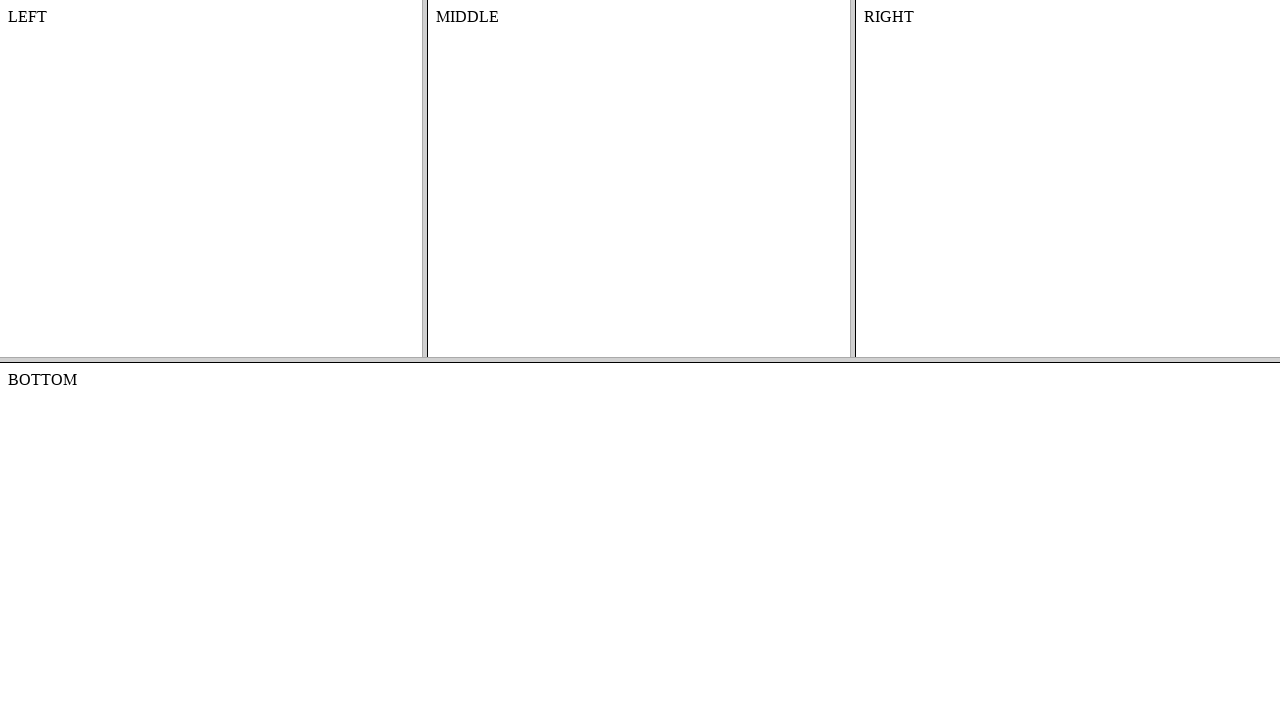

Verified bottom frame contains 'BOTTOM' text
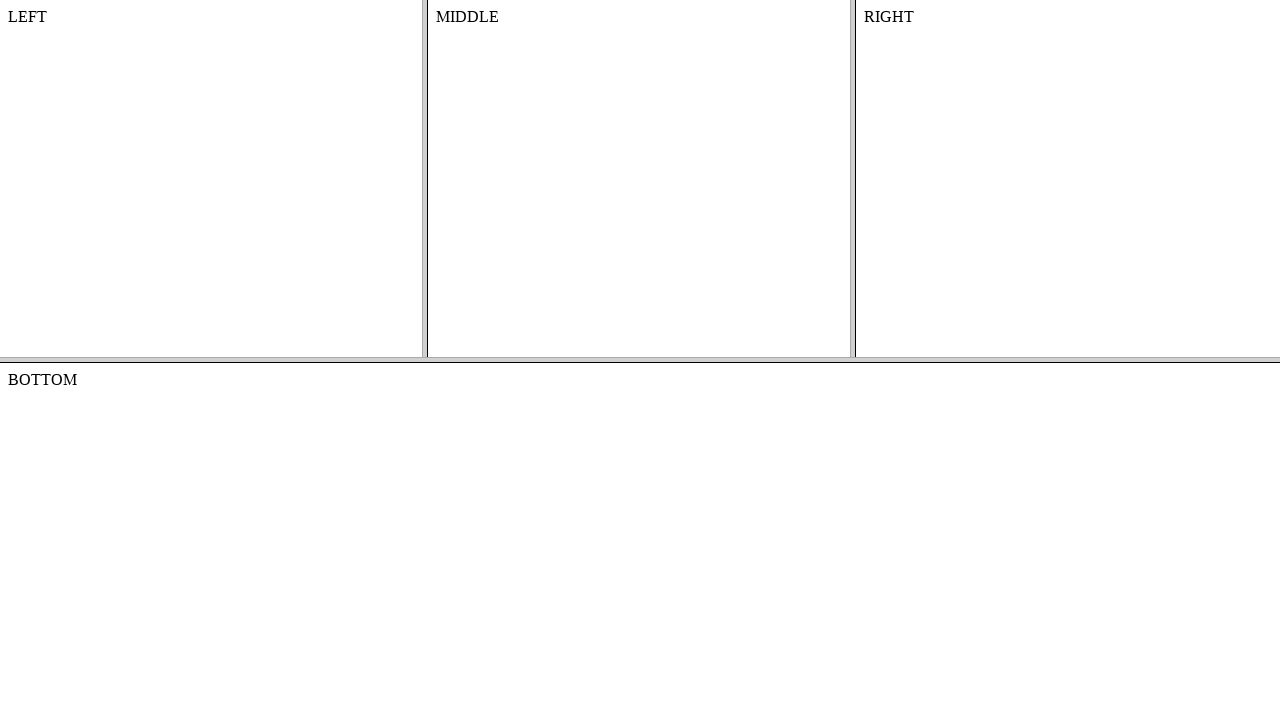

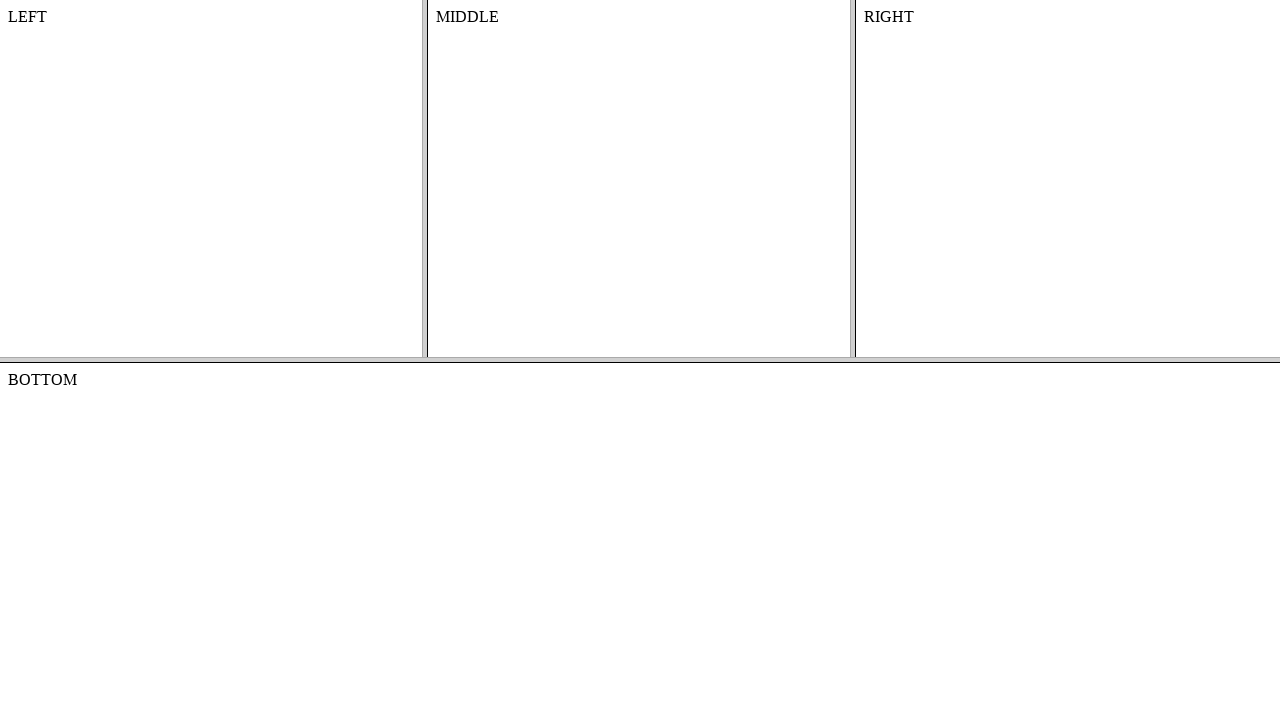